Tests dispatchEvent functionality by clicking a dropdown button and programmatically clicking a Facebook link

Starting URL: https://omayo.blogspot.com/

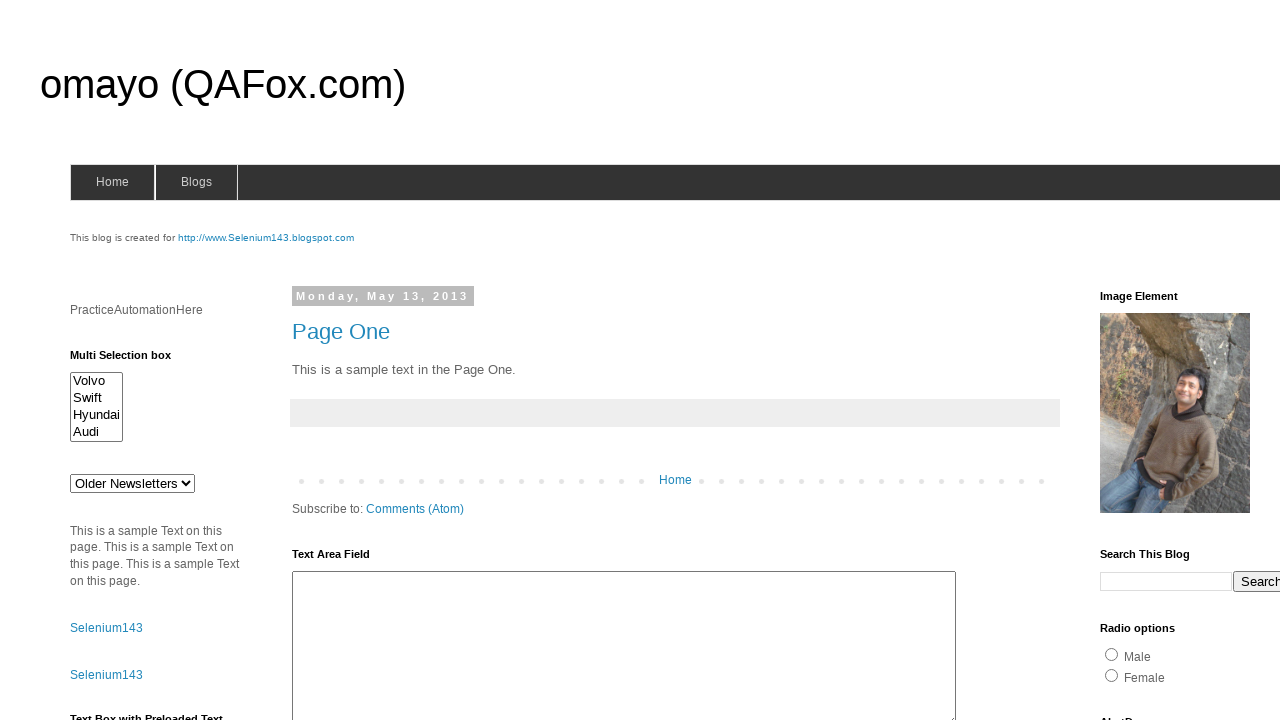

Clicked the Dropdown button at (1227, 360) on xpath=//button[normalize-space()="Dropdown"]
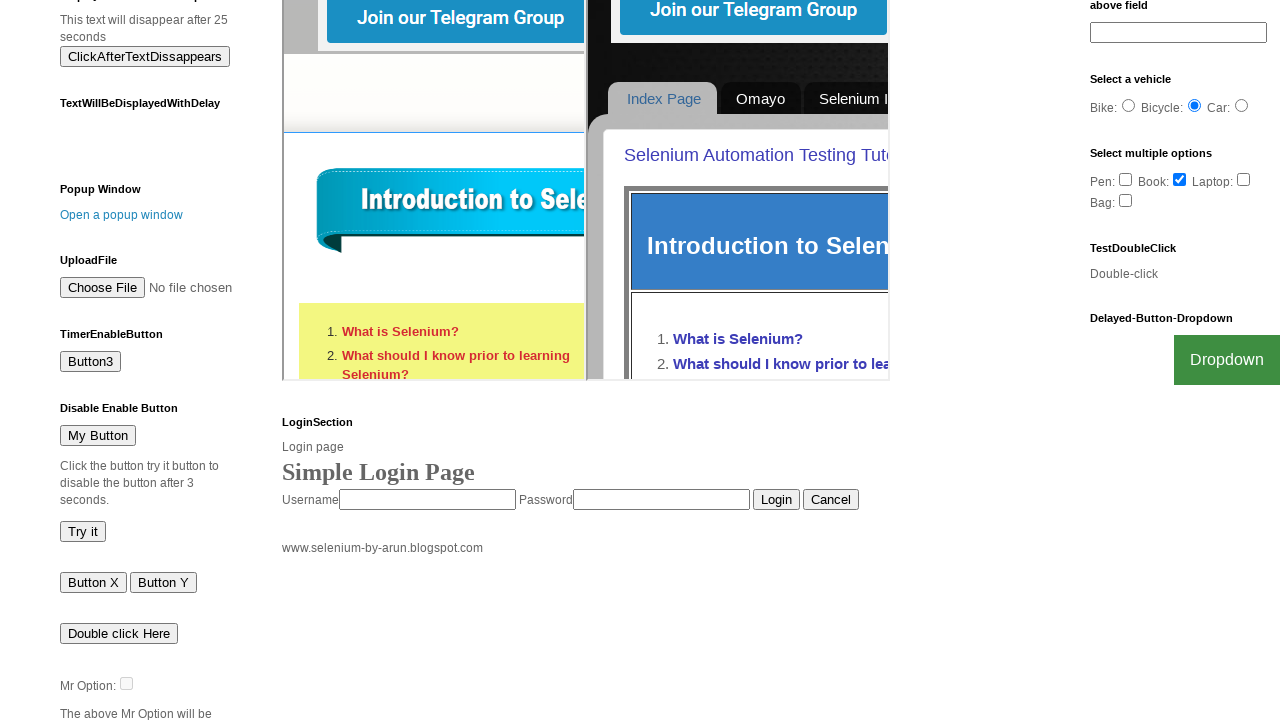

Dispatched click event on Facebook link programmatically
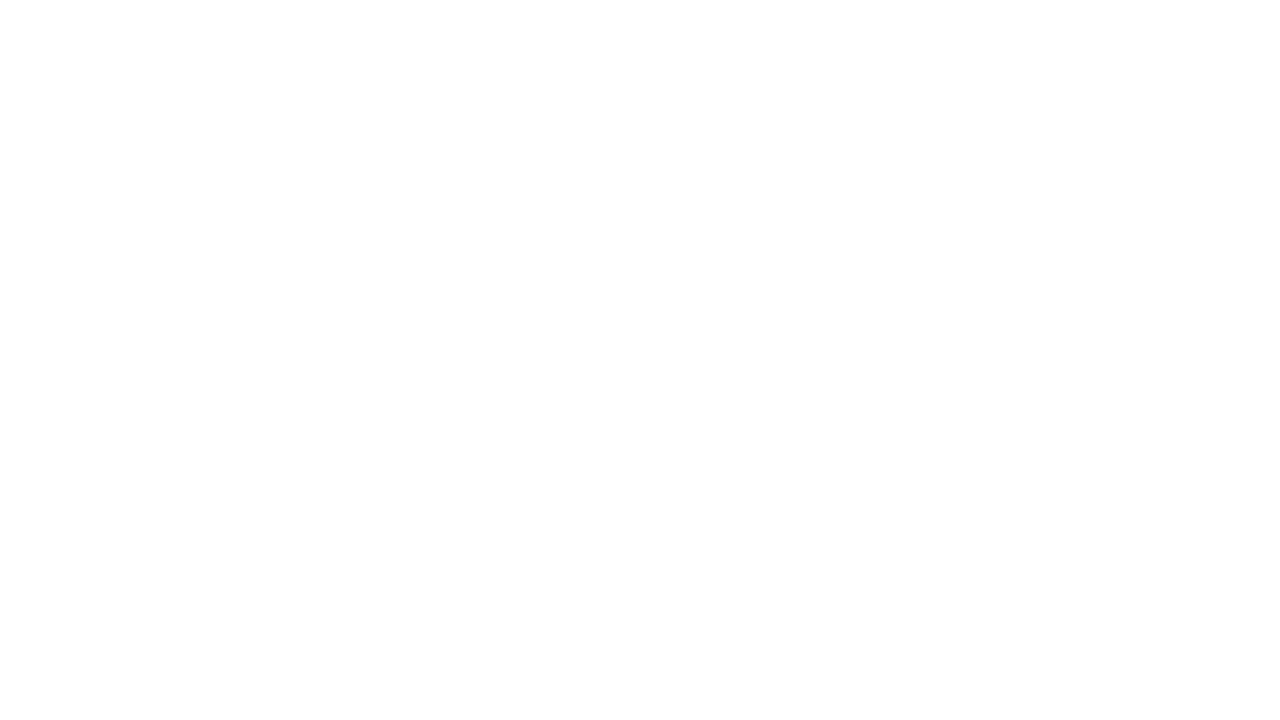

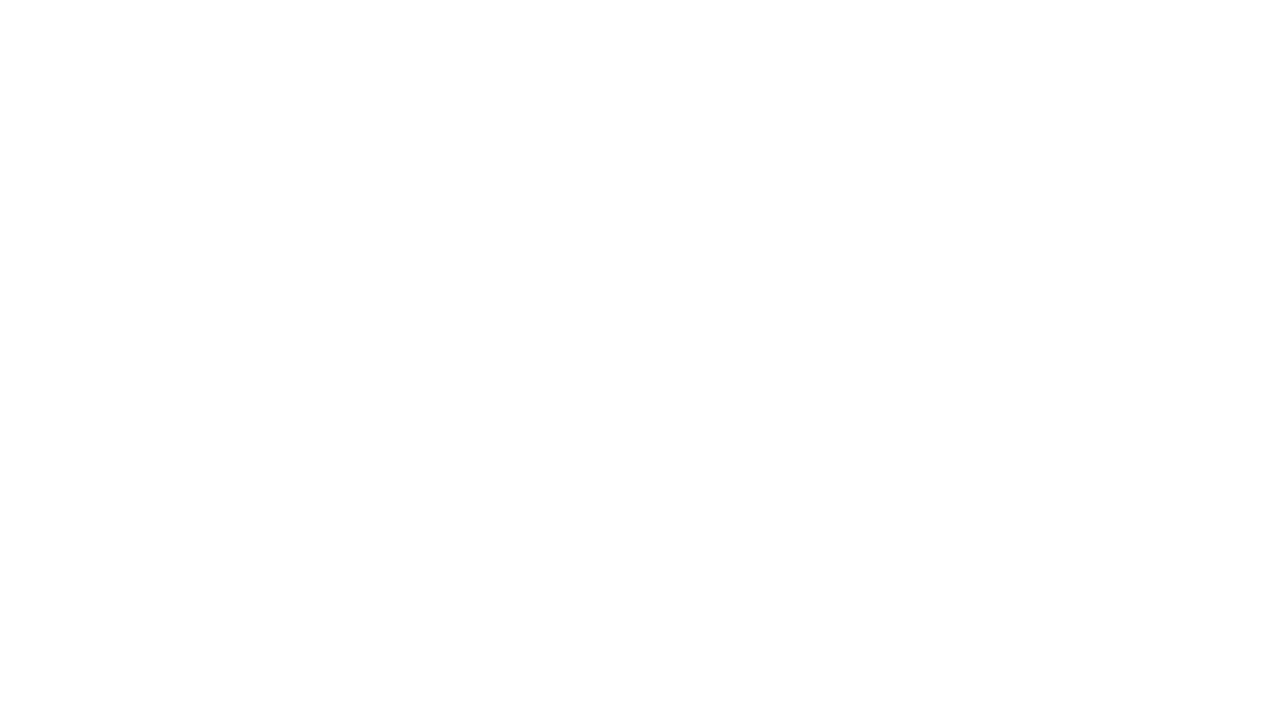